Tests pressing the SPACE key on an input element and verifies the page displays the correct key pressed message.

Starting URL: http://the-internet.herokuapp.com/key_presses

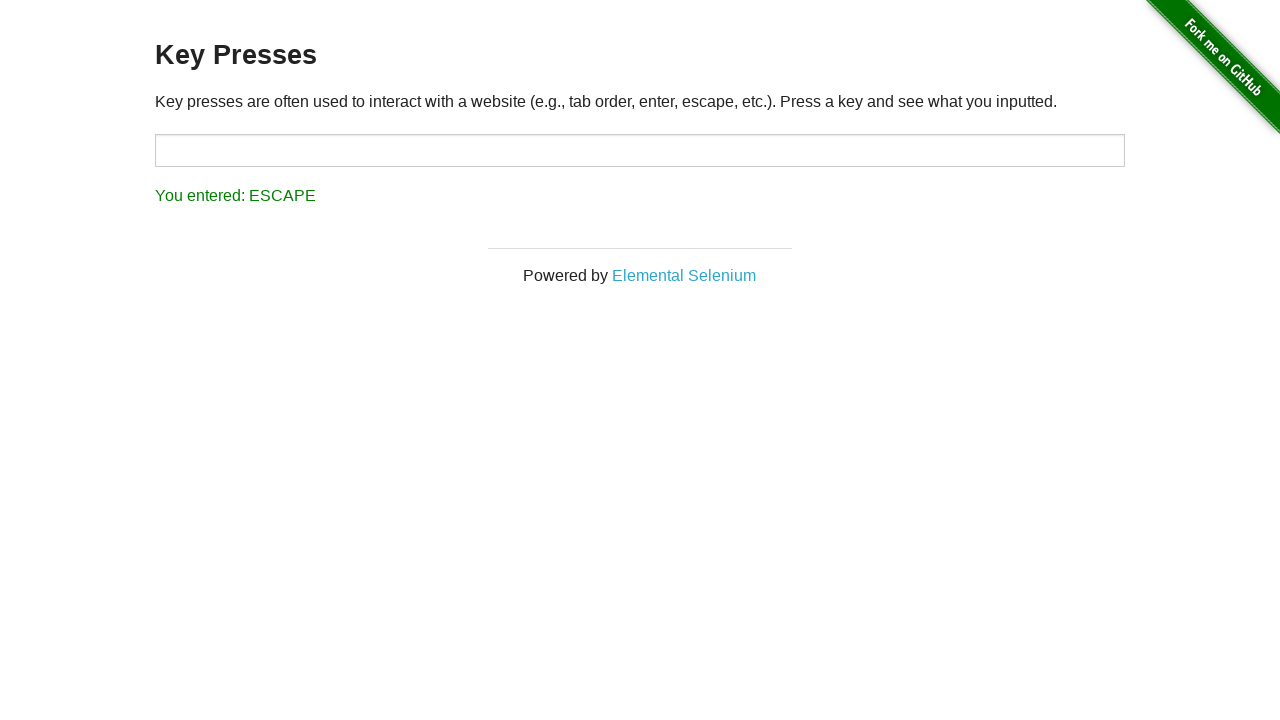

Pressed SPACE key on target input element on #target
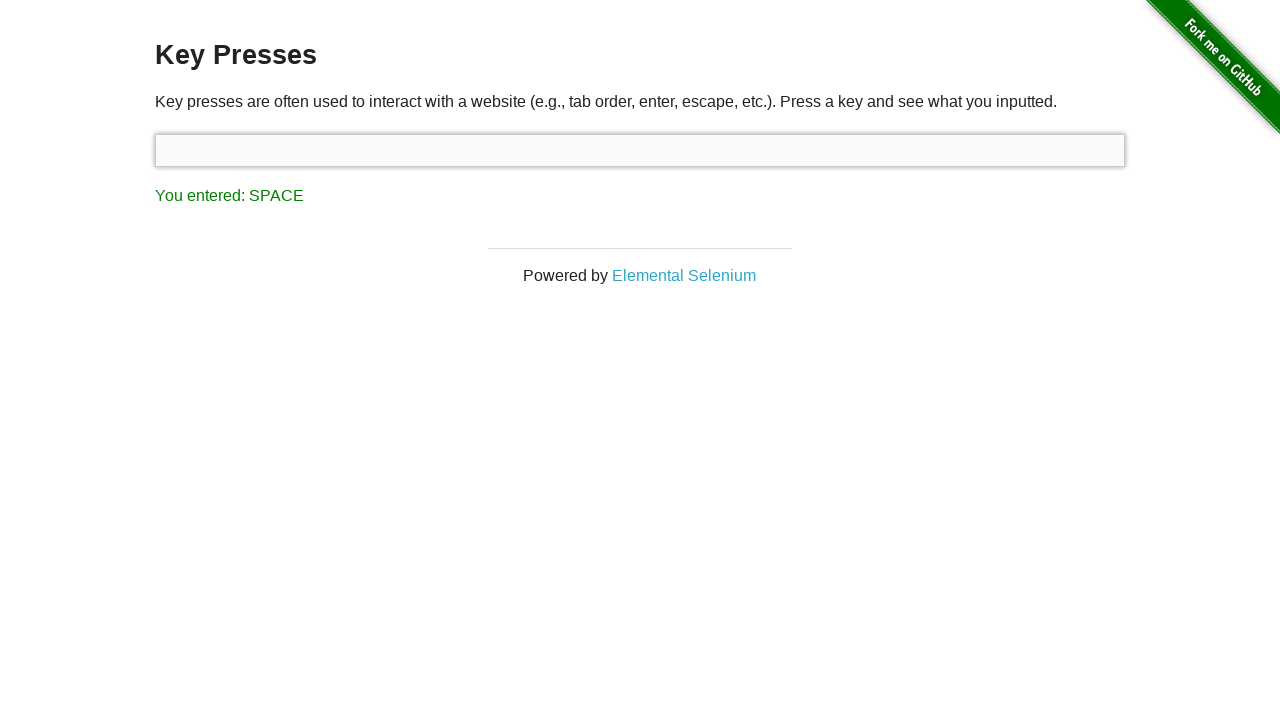

Result message element loaded
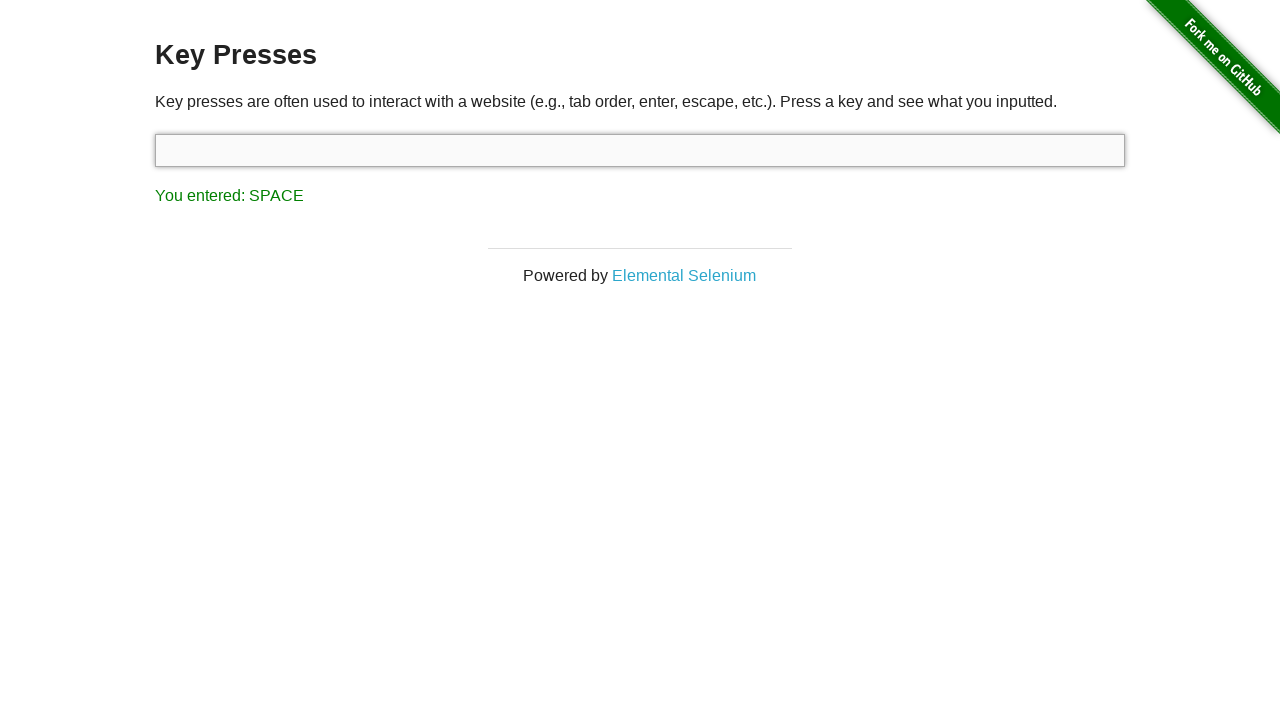

Retrieved result text: You entered: SPACE
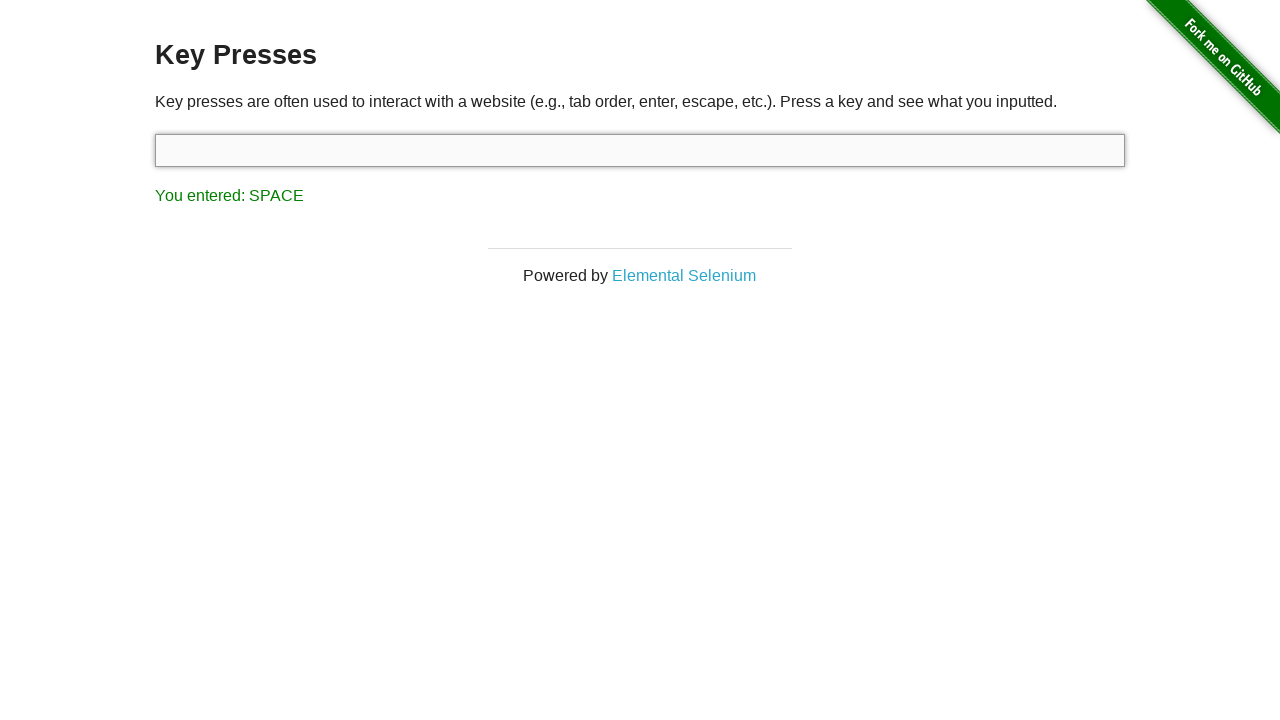

Verified result text matches expected 'You entered: SPACE'
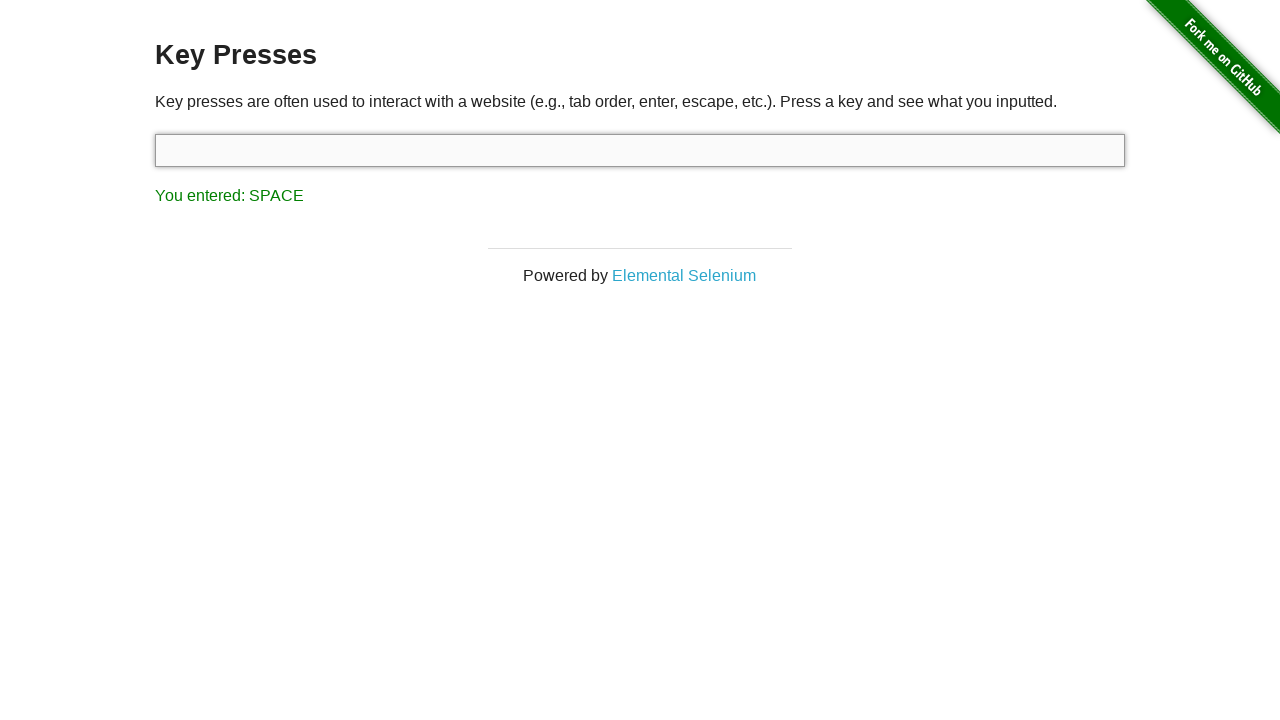

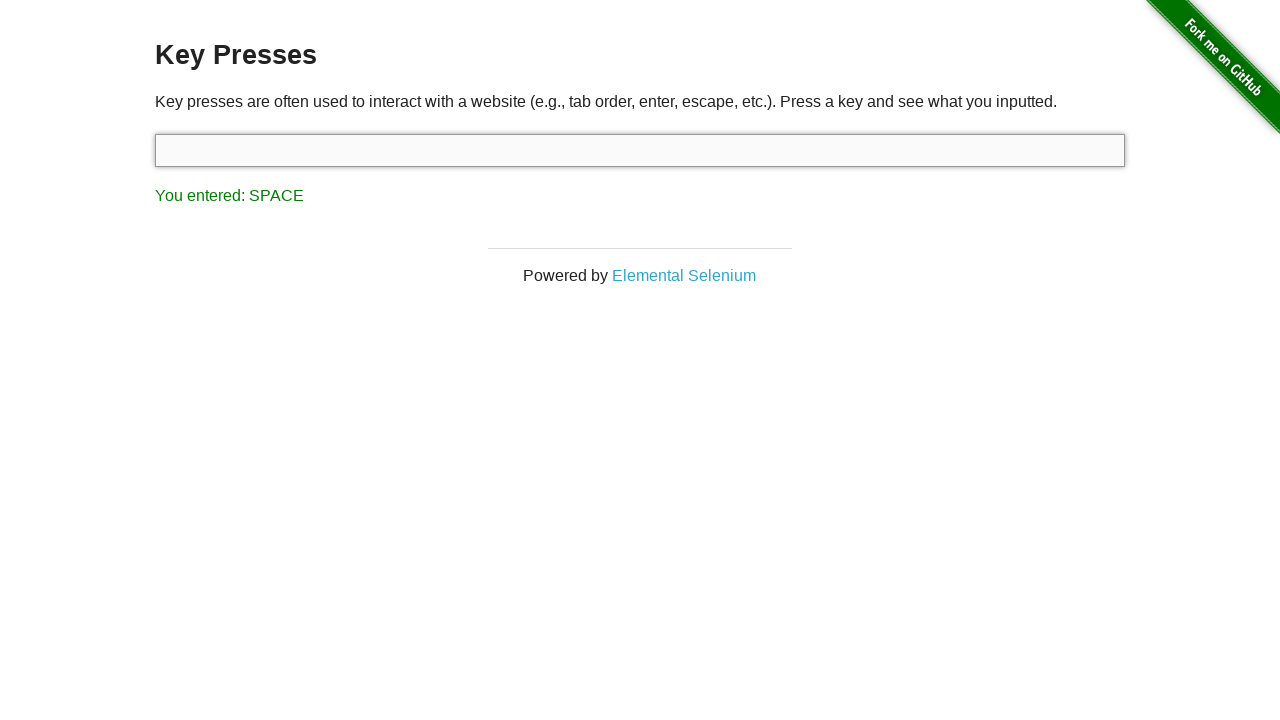